Tests purchase form validation by submitting without a month field to verify form validation.

Starting URL: https://www.demoblaze.com

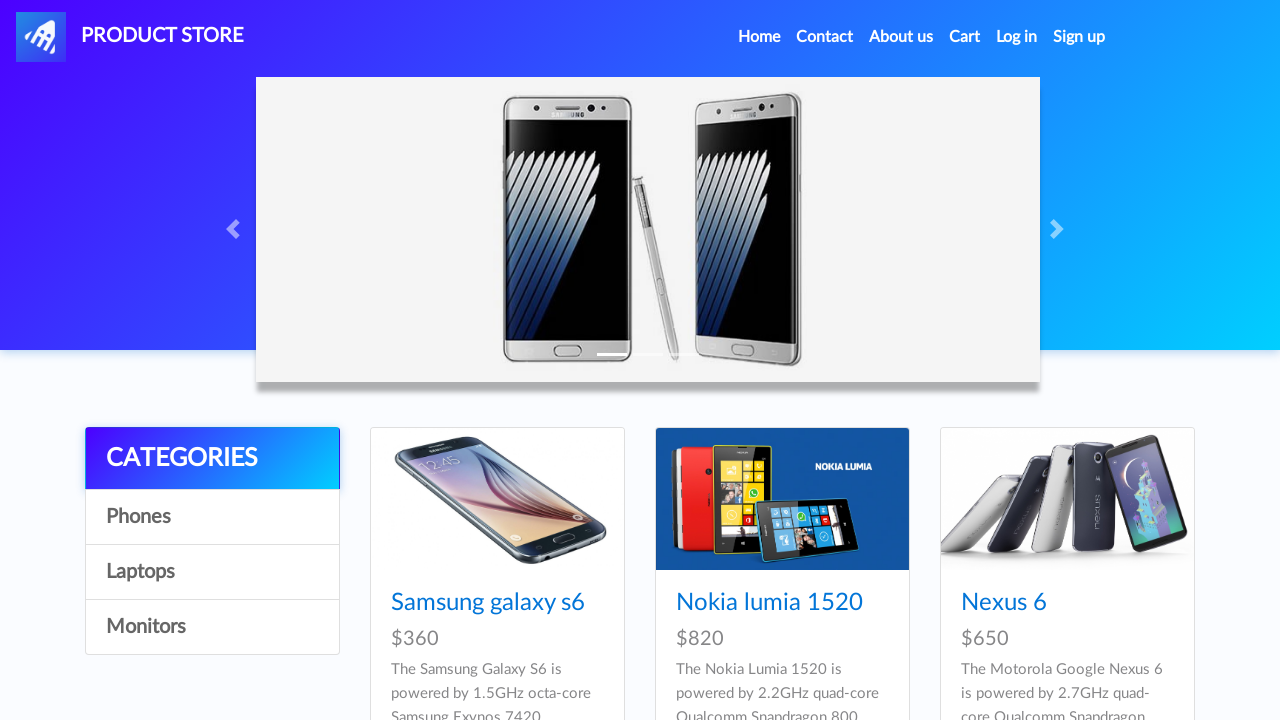

Clicked on cart navigation link at (965, 37) on #navbarExample >> ul >> li:nth-child(4) >> a
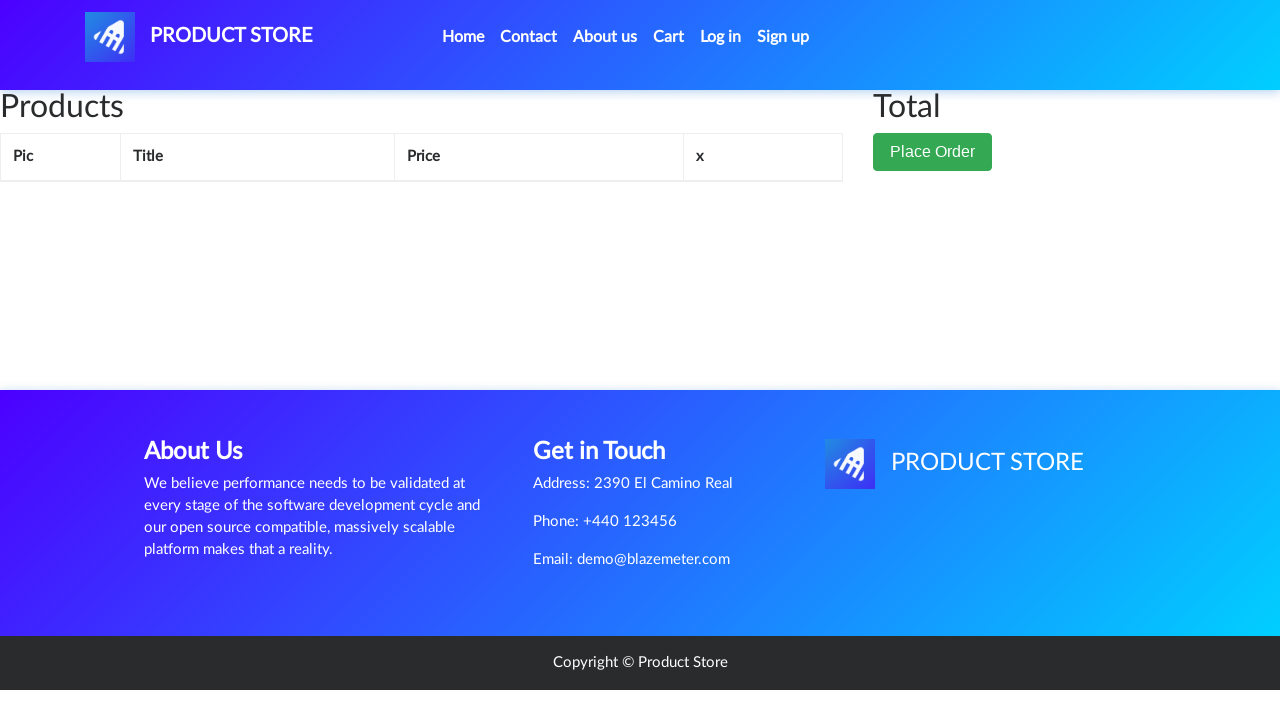

Waited for cart page to load
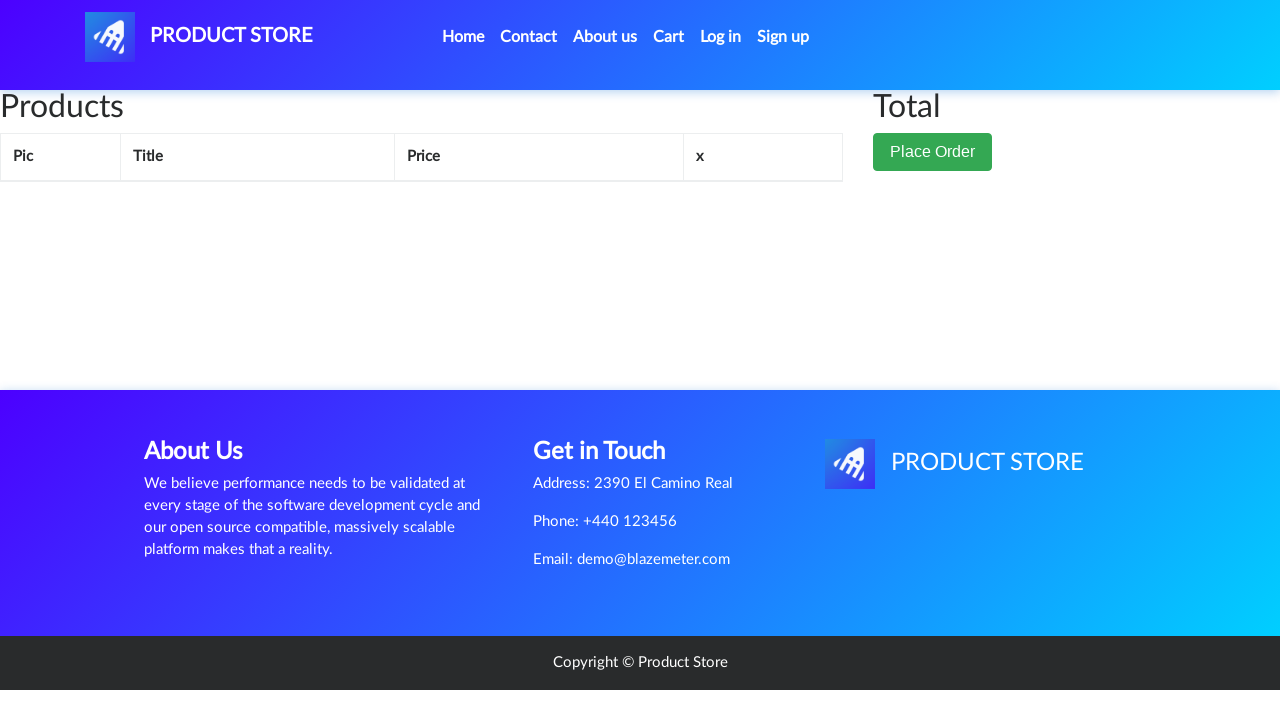

Clicked Place Order button at (933, 152) on #page-wrapper >> div >> div:nth-child(2) >> button
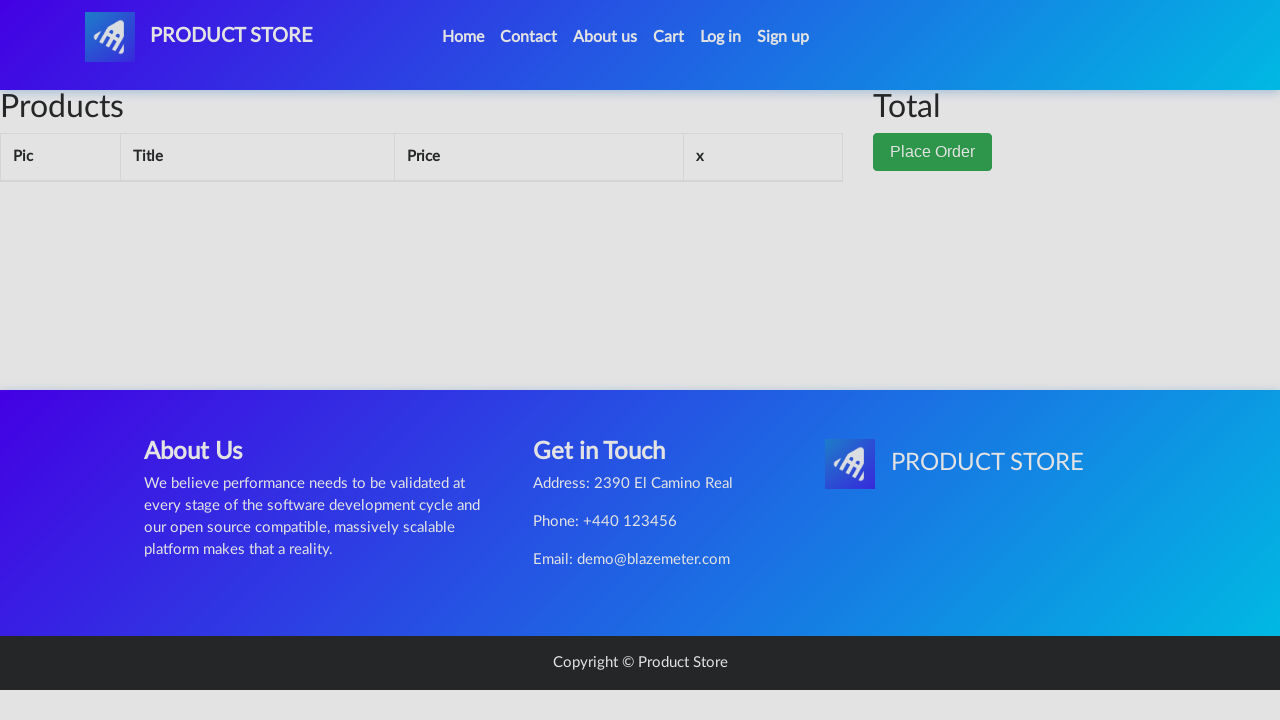

Order modal appeared and is visible
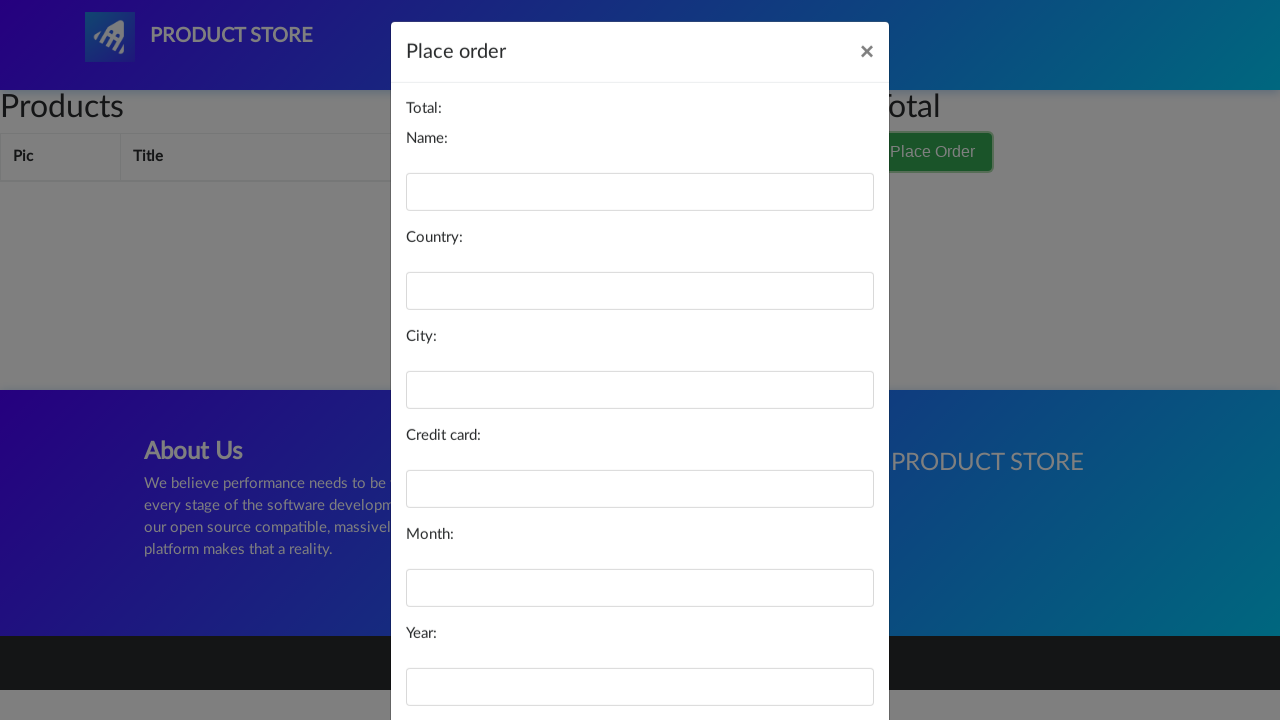

Filled name field with 'Emily' on #name
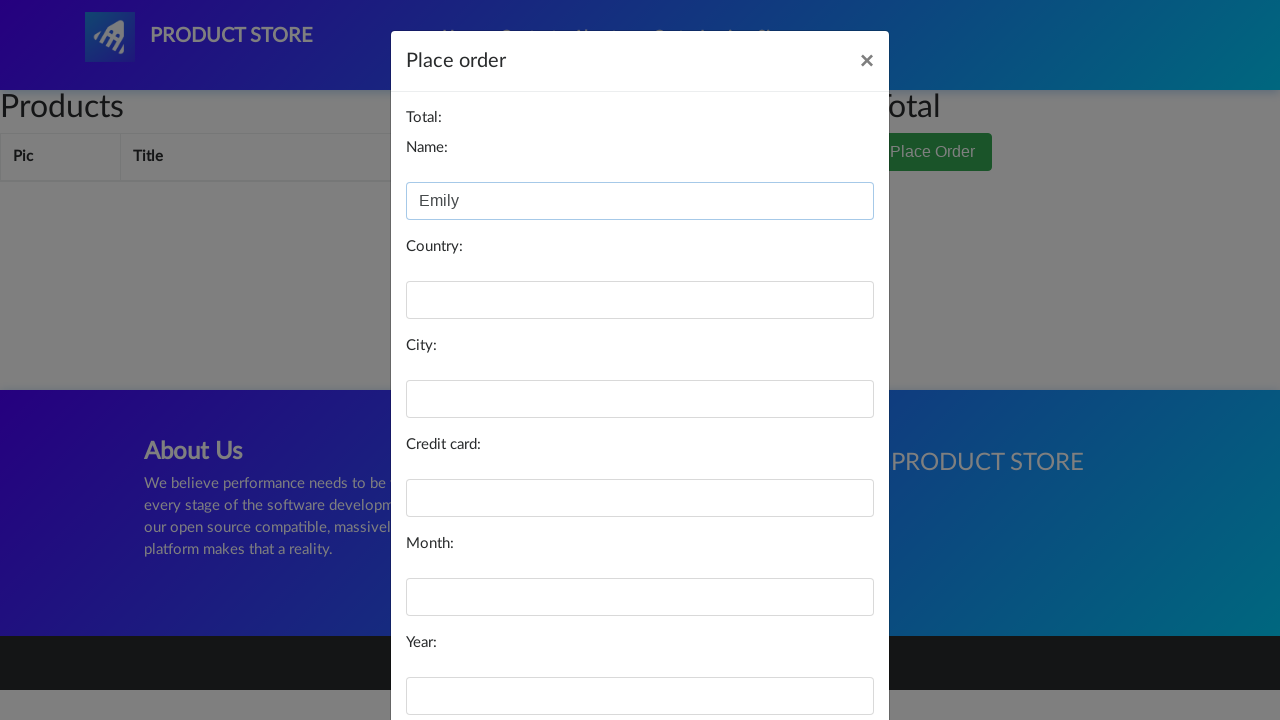

Filled country field with 'France' on #country
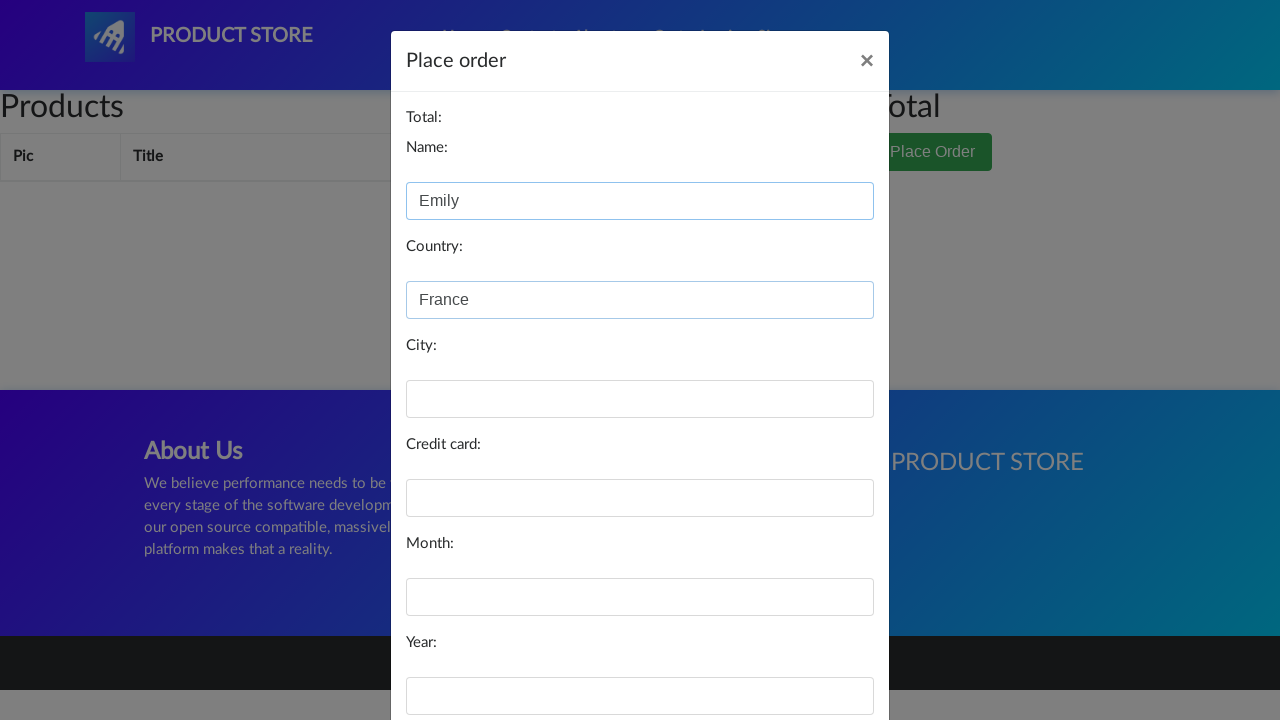

Filled city field with 'Paris' on #city
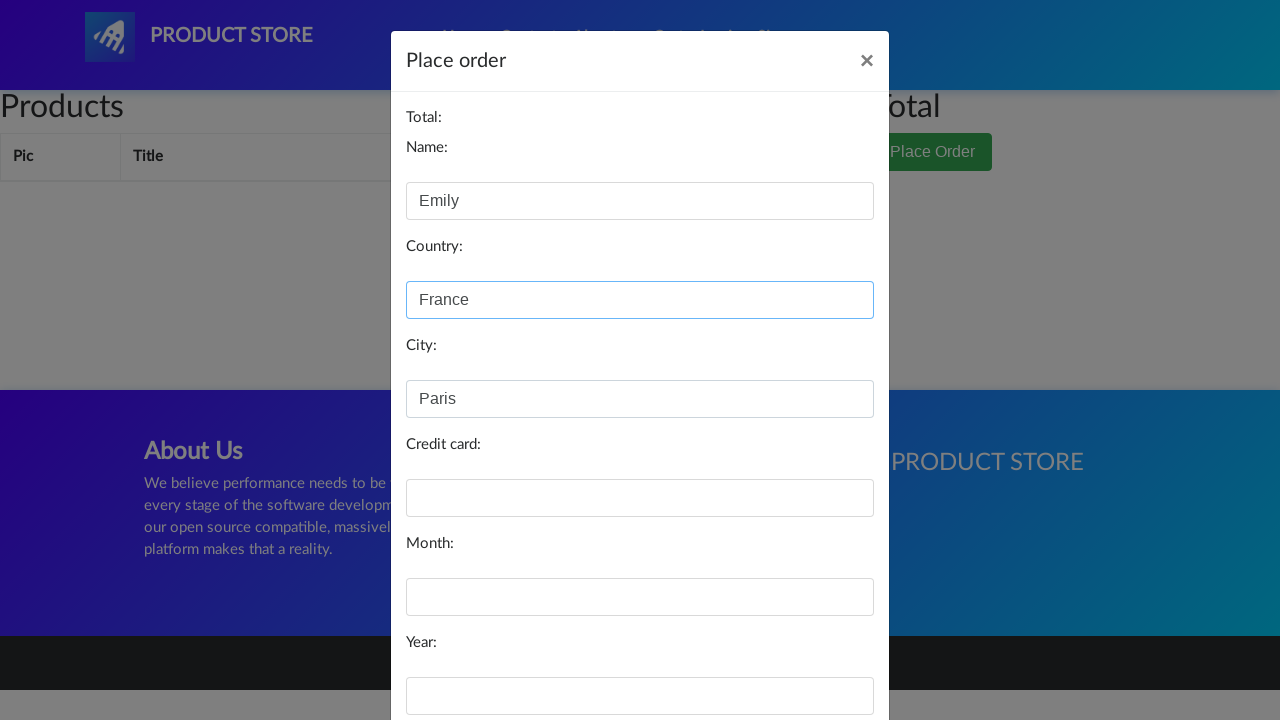

Filled card field with test credit card number on #card
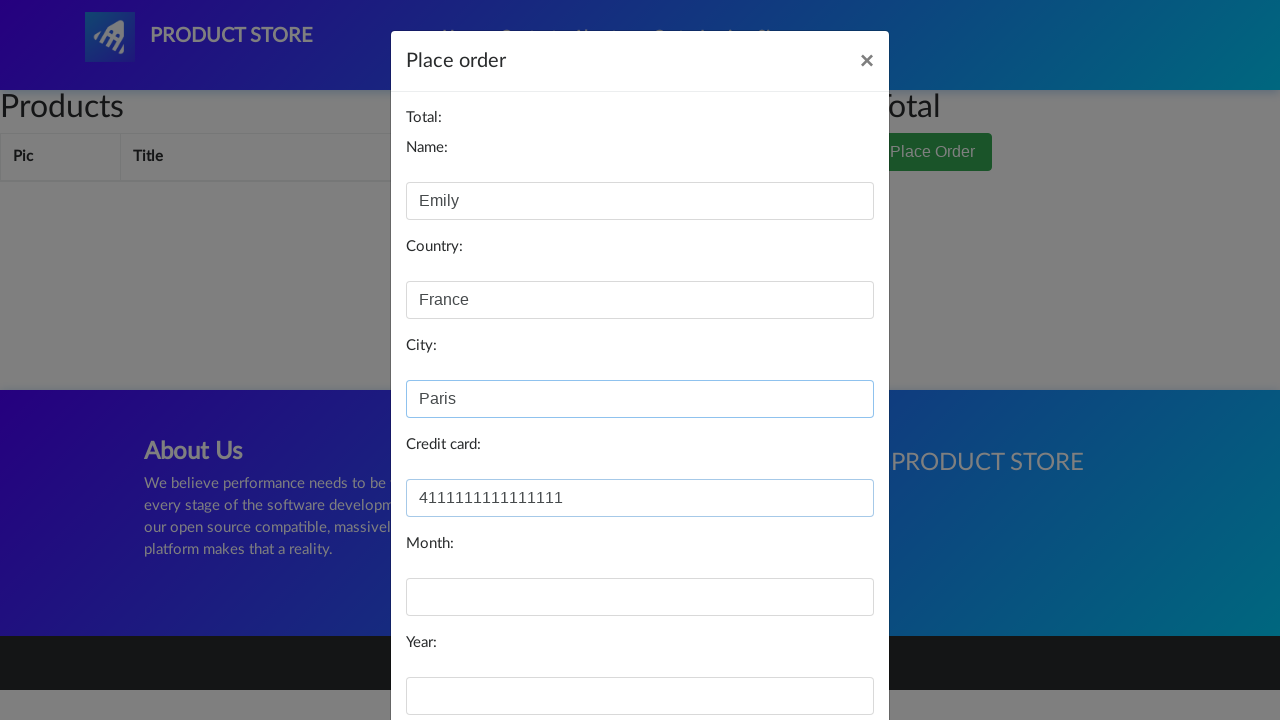

Filled year field with '2027' on #year
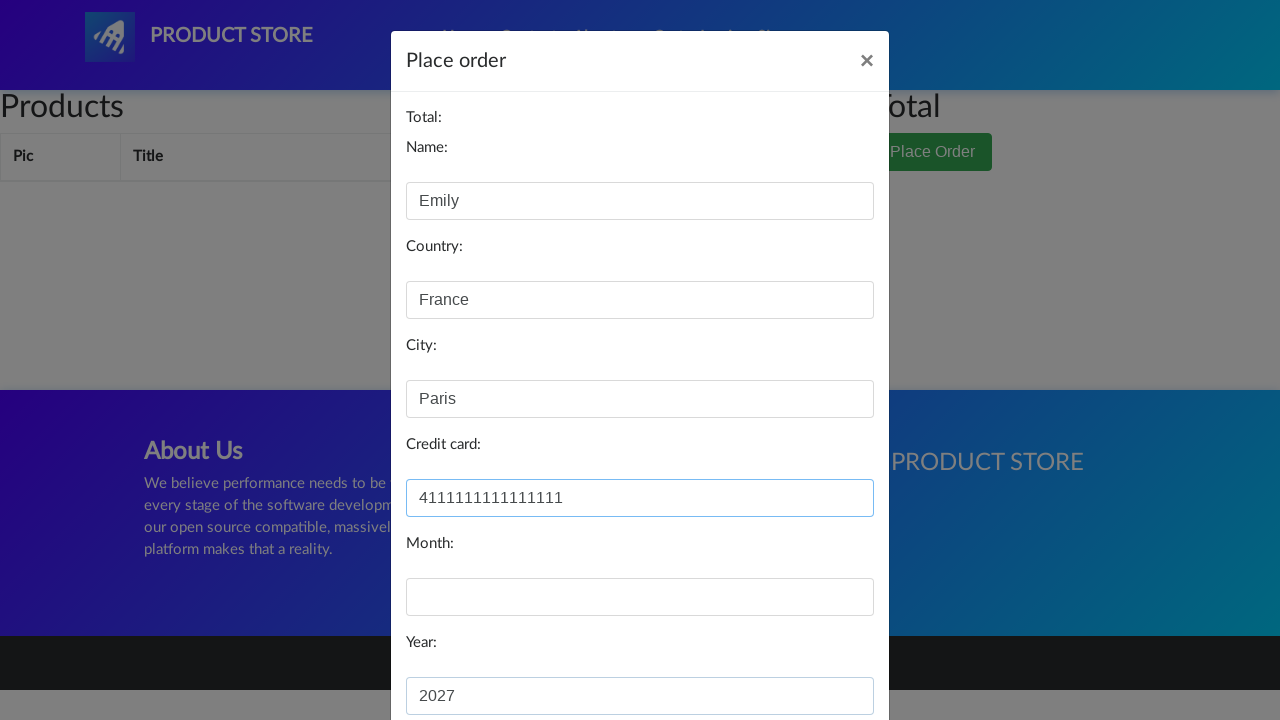

Clicked Purchase button without filling month field to test validation at (823, 655) on #orderModal >> div >> div >> div.modal-footer >> button:nth-child(2)
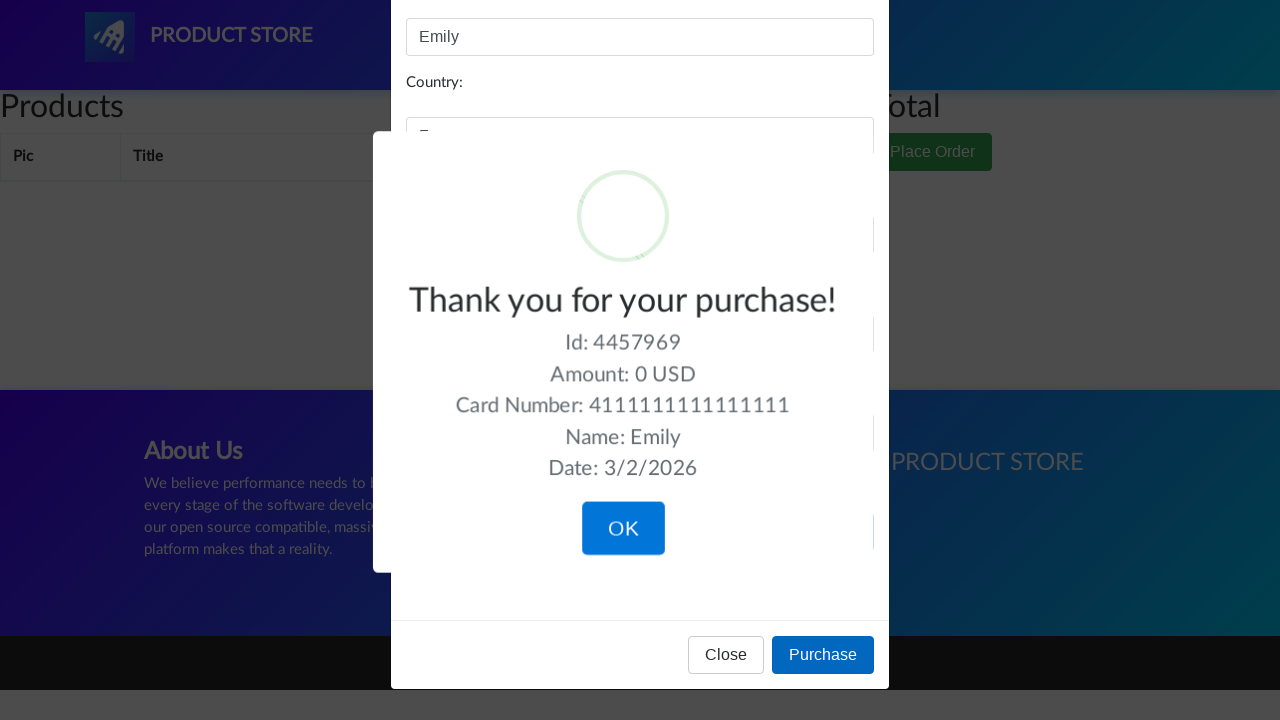

Waited for form validation response
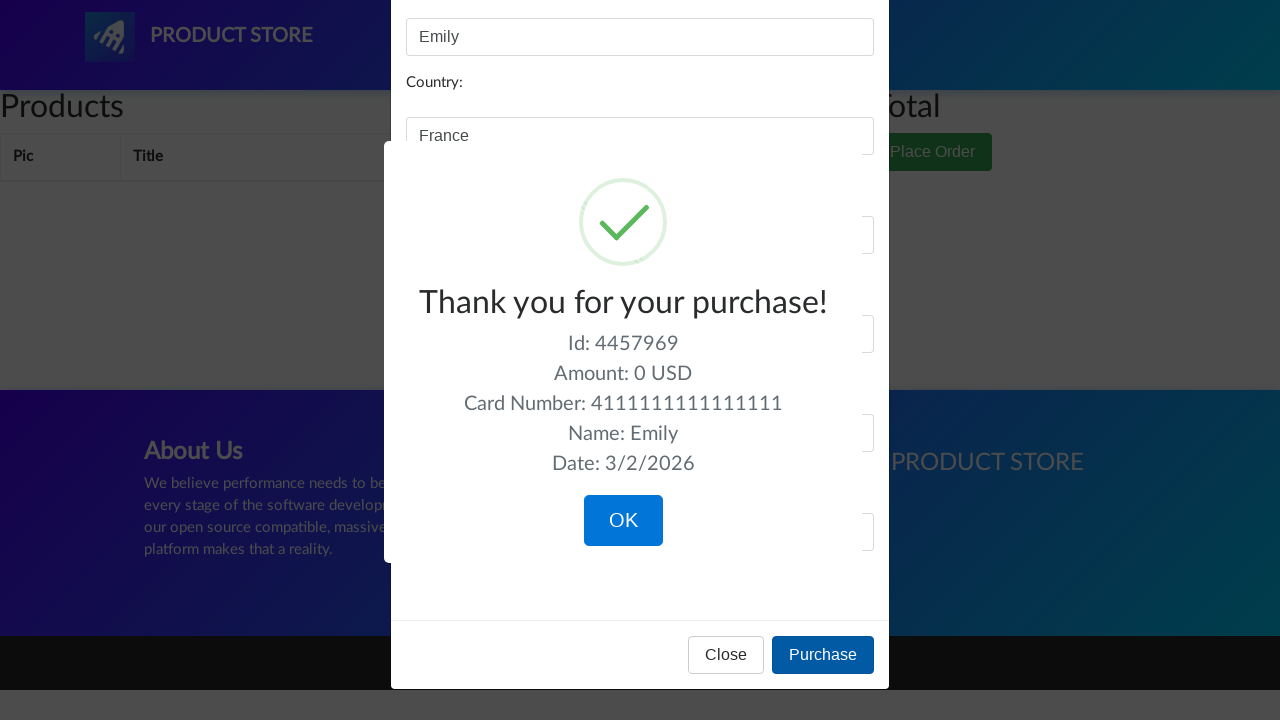

Clicked close button to dismiss order modal at (726, 655) on #orderModal >> div >> div >> div.modal-footer >> button:nth-child(1)
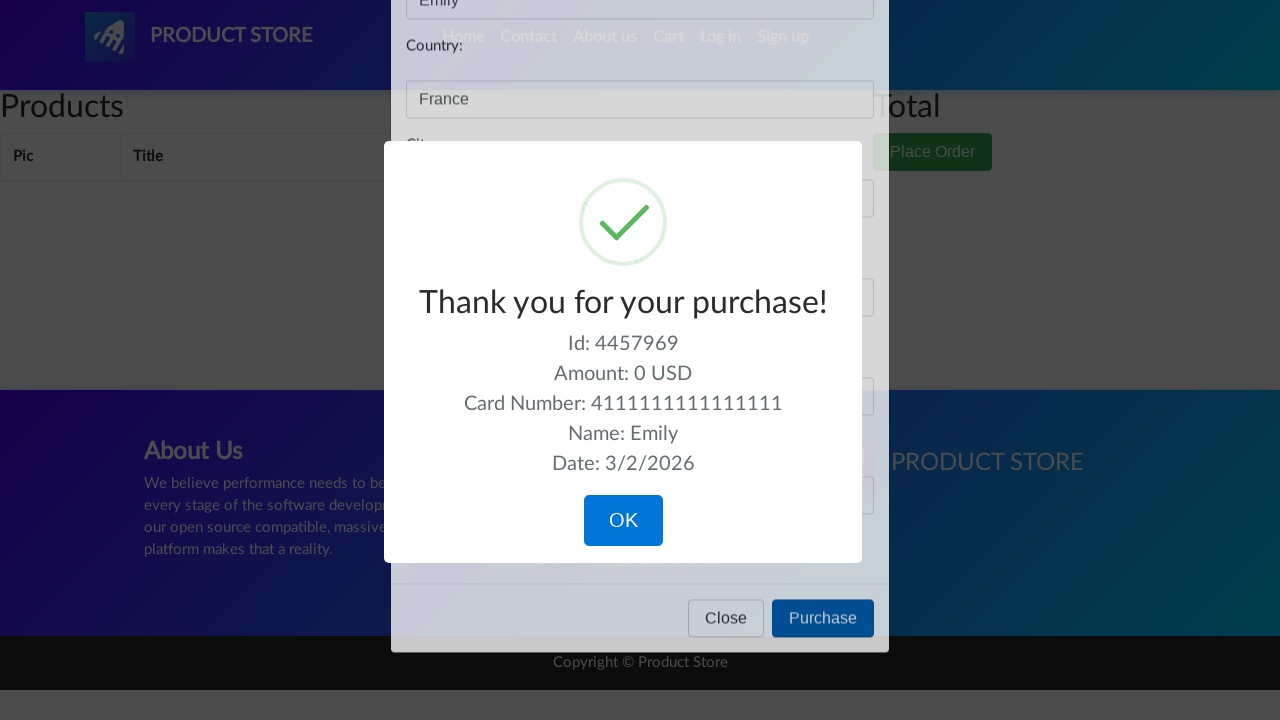

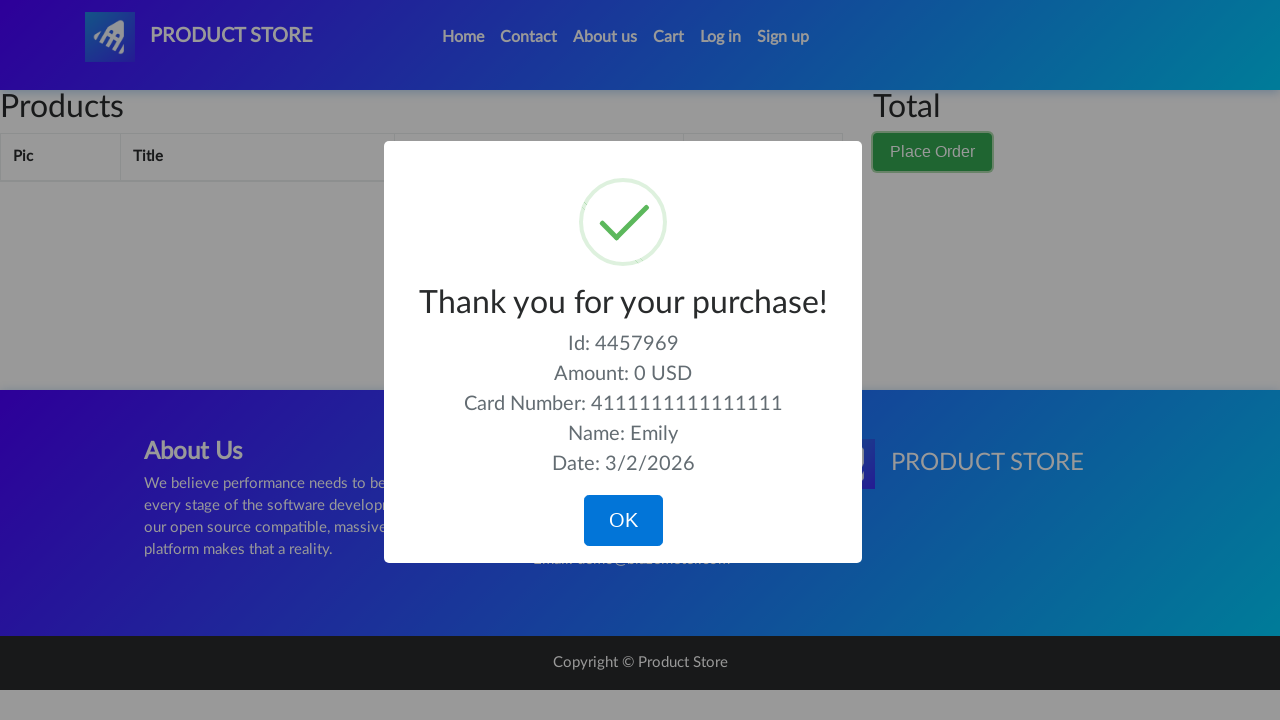